Tests mouse hover functionality by hovering over an element and clicking on a dropdown option

Starting URL: https://rahulshettyacademy.com/AutomationPractice/

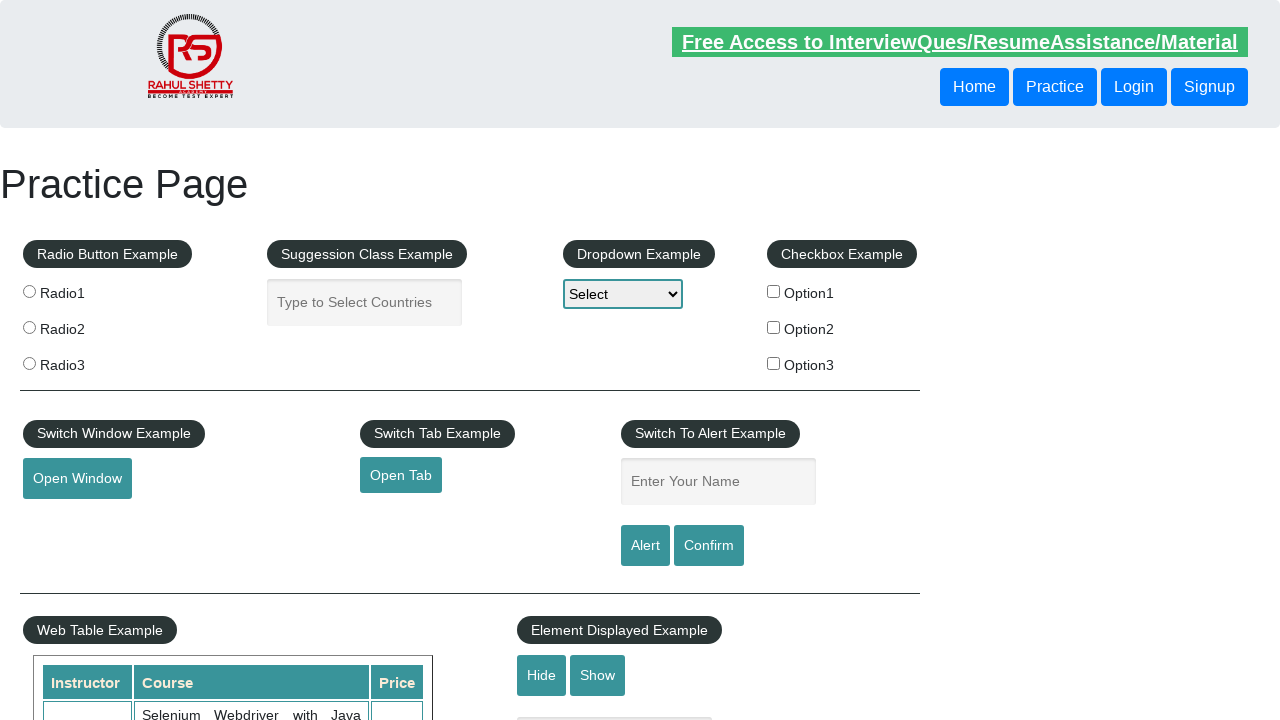

Hovered over mouse hover element at (83, 361) on #mousehover
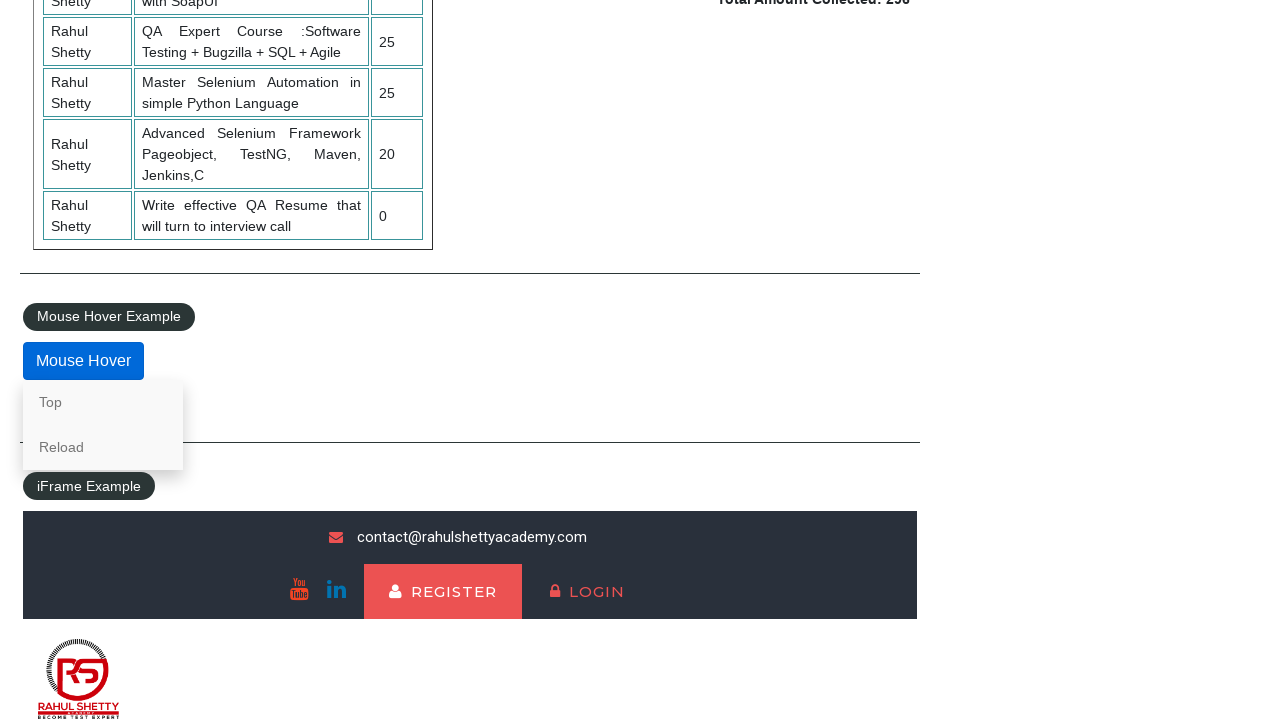

Clicked on 'Top' dropdown option at (103, 402) on text=Top
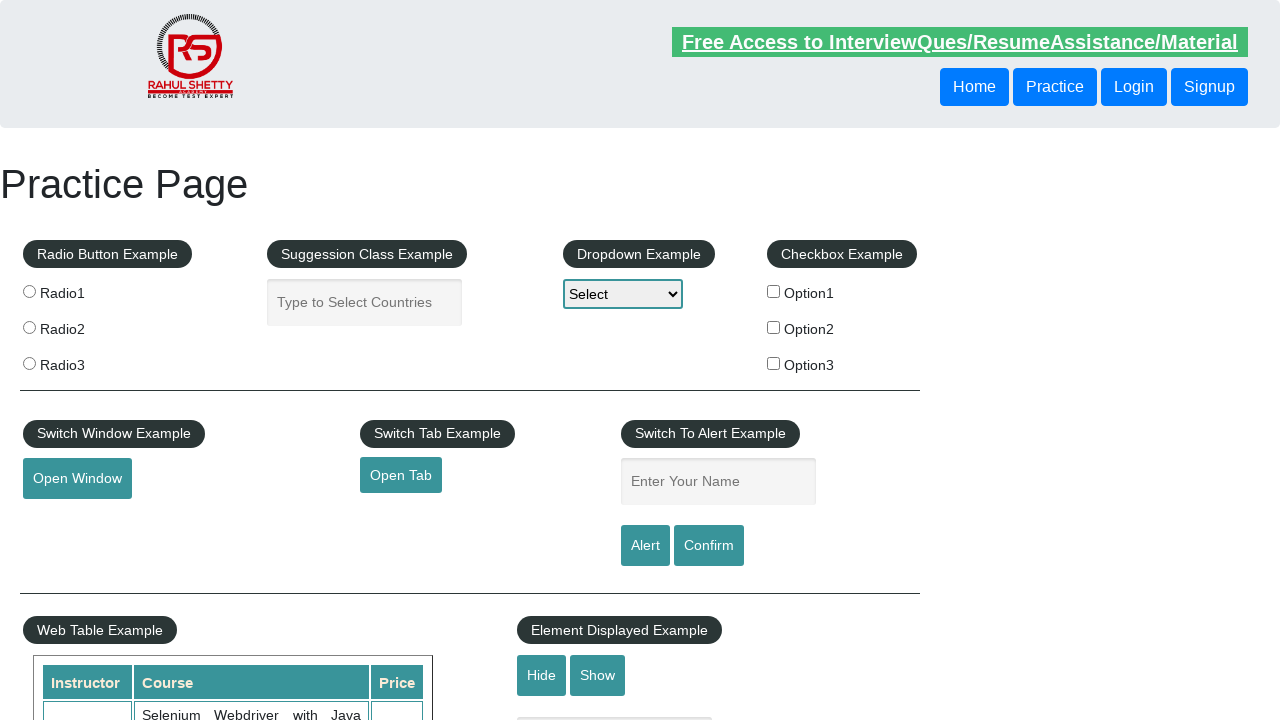

Verified that URL contains 'top'
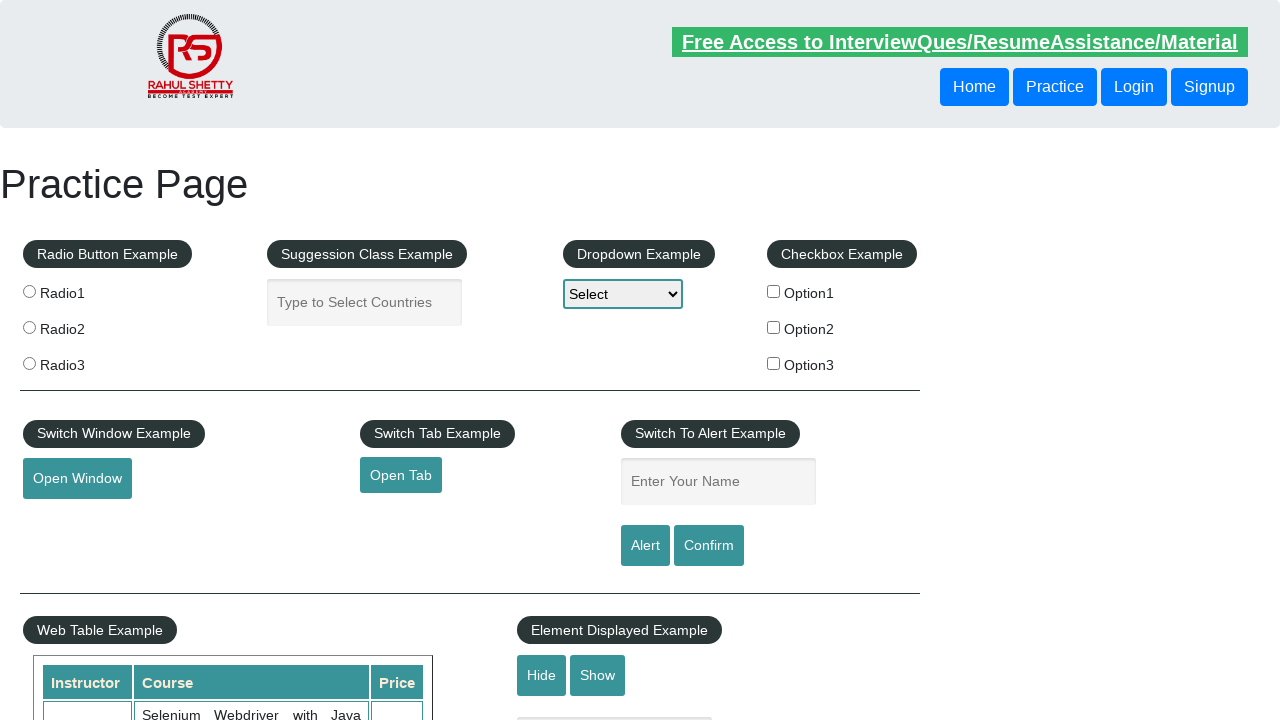

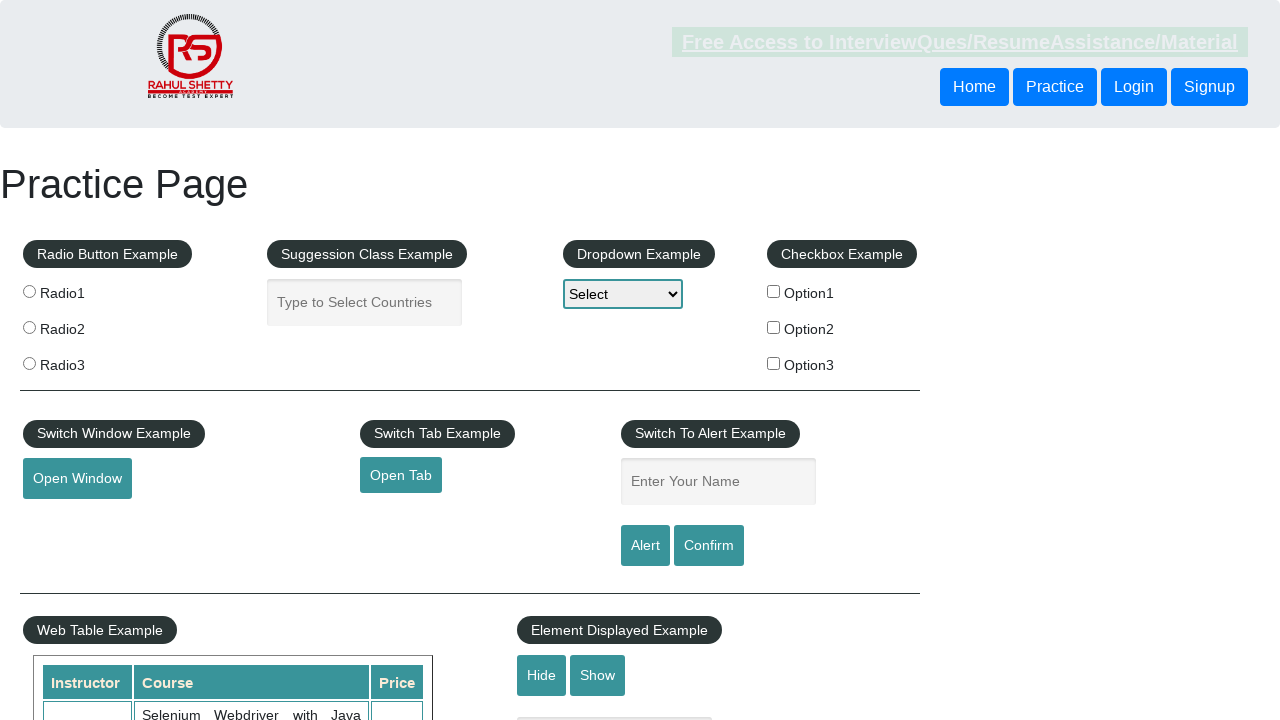